Tests zip code validation by entering a 4-digit code and verifying the error message

Starting URL: https://www.sharelane.com/cgi-bin/register.py

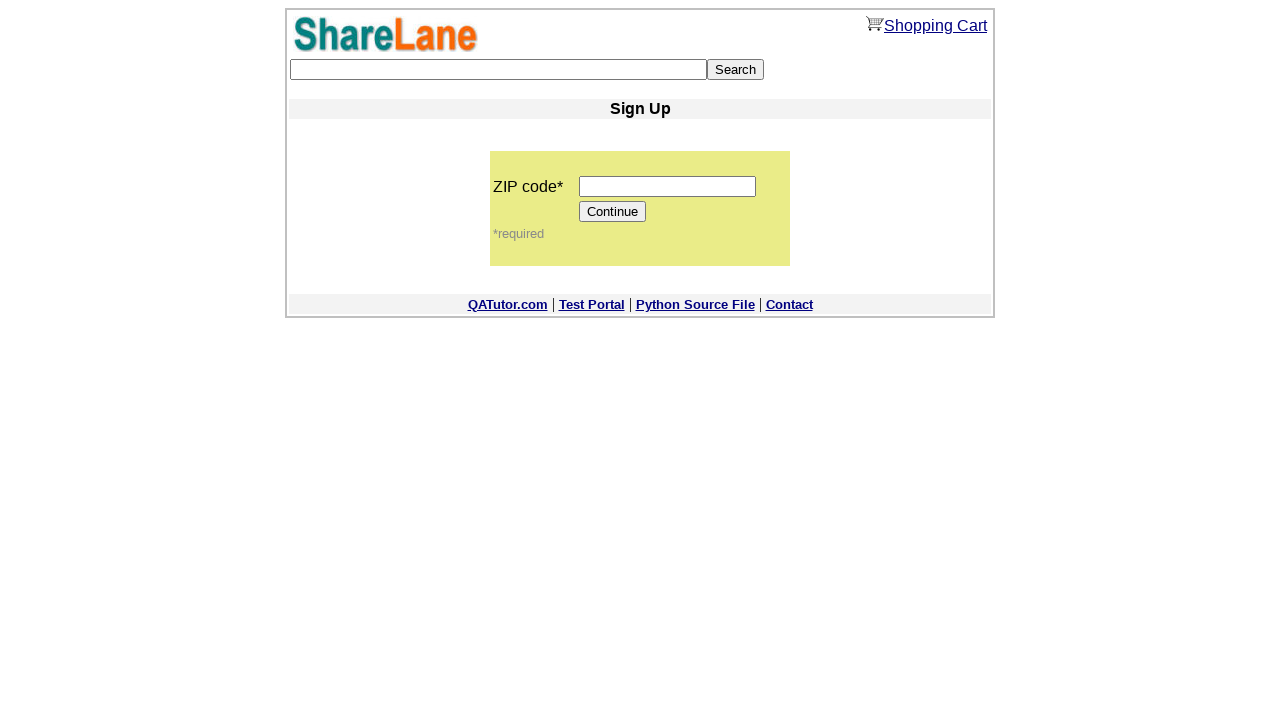

Entered 4-digit zip code '1111' in zip code field on input[name='zip_code']
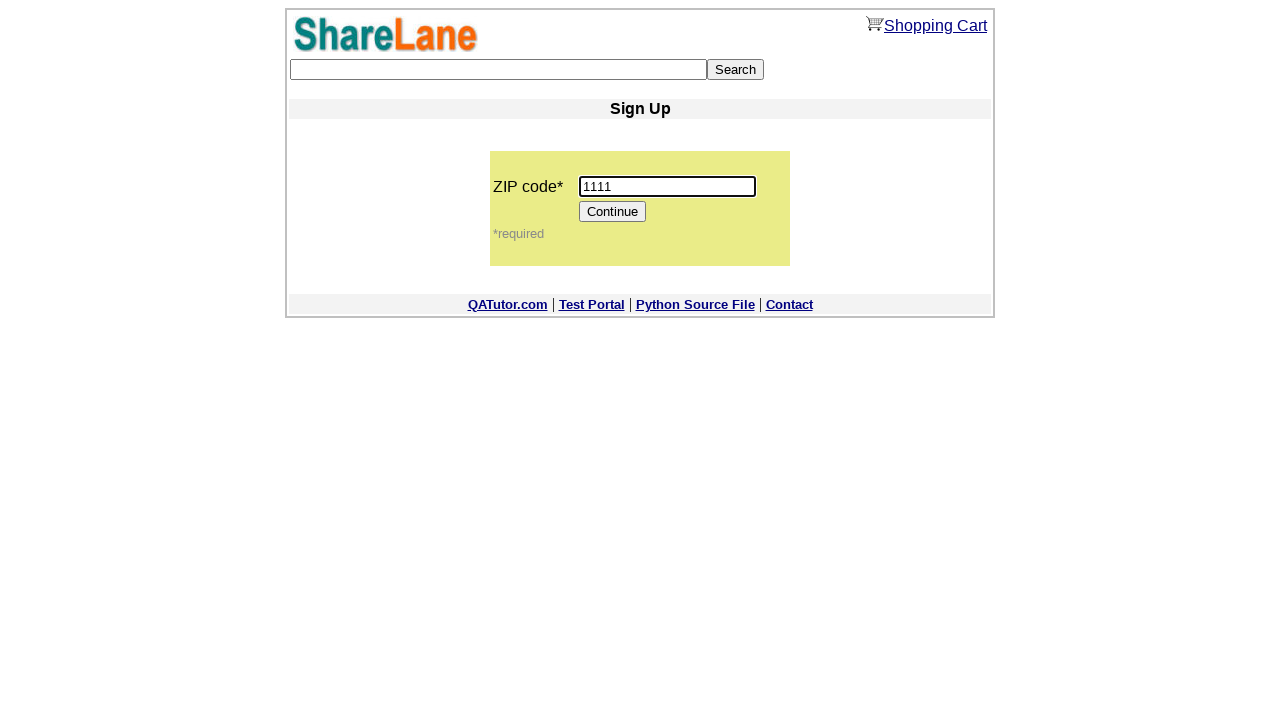

Clicked Continue button to submit zip code at (613, 212) on input[value='Continue']
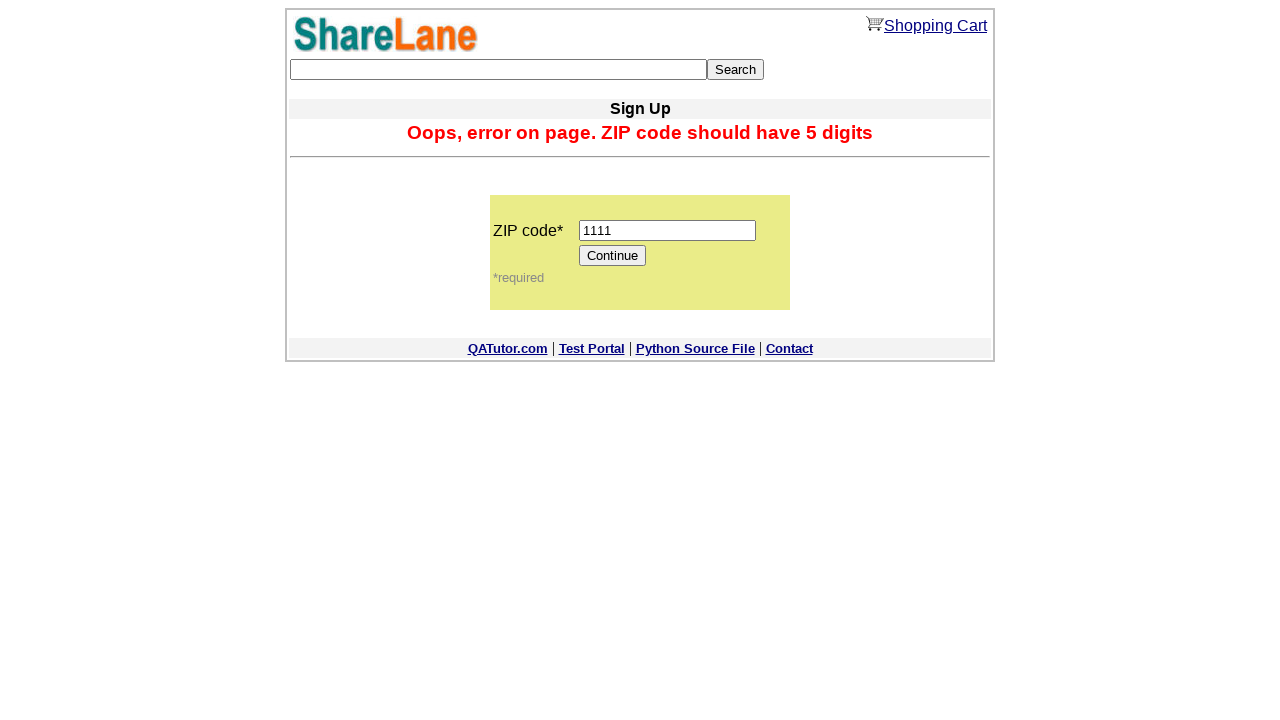

Error message appeared for invalid 4-digit zip code
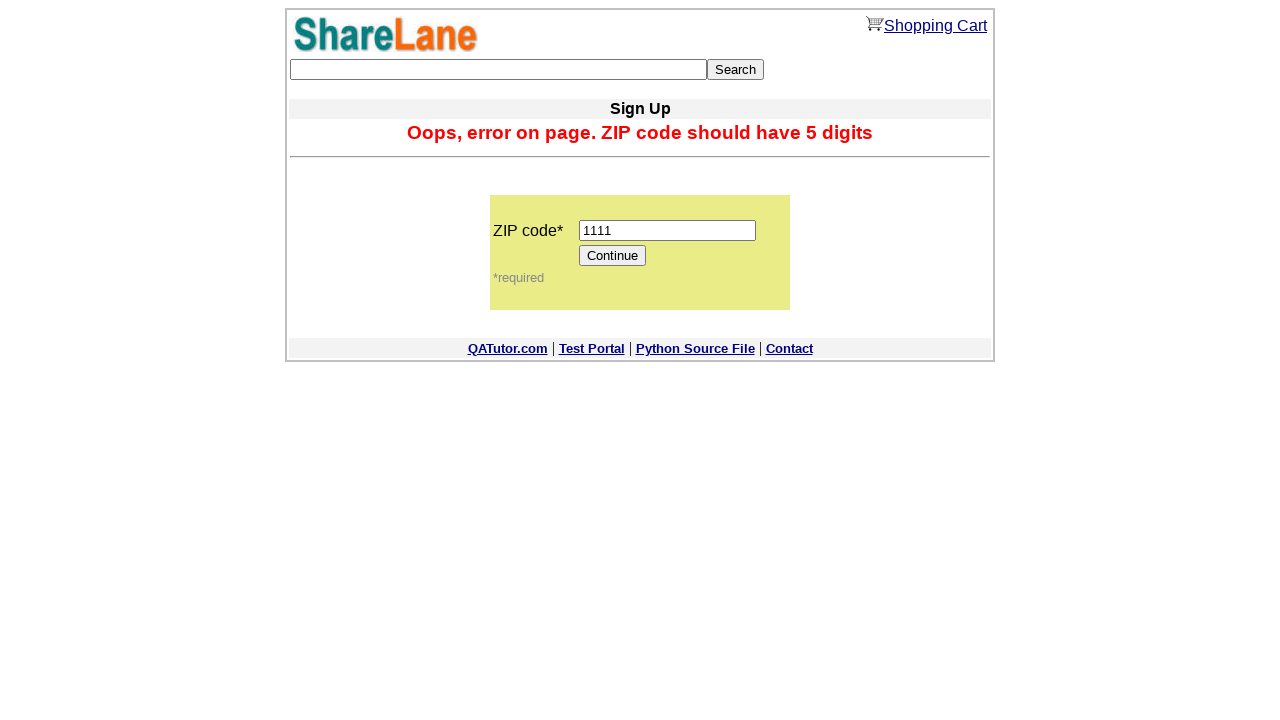

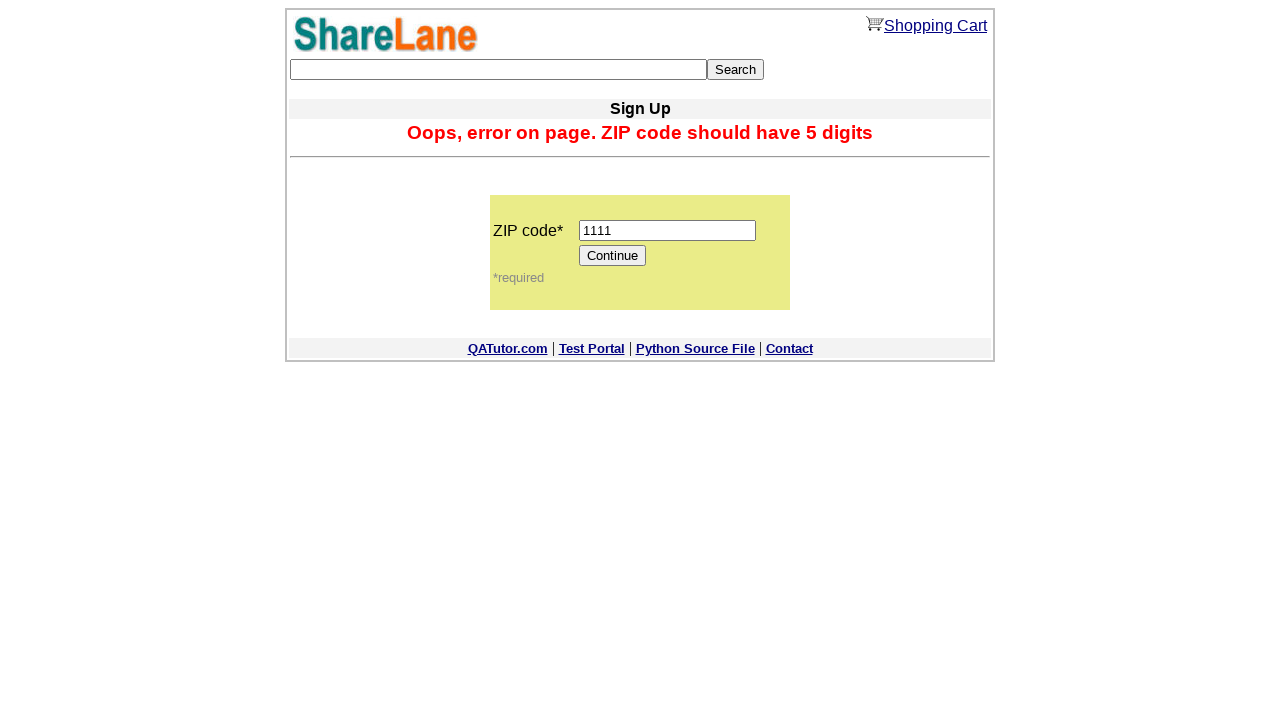